Tests injecting jQuery Growl library into a page and displaying notification messages using JavaScript execution. Demonstrates how to add external scripts and CSS dynamically to a webpage.

Starting URL: http://the-internet.herokuapp.com

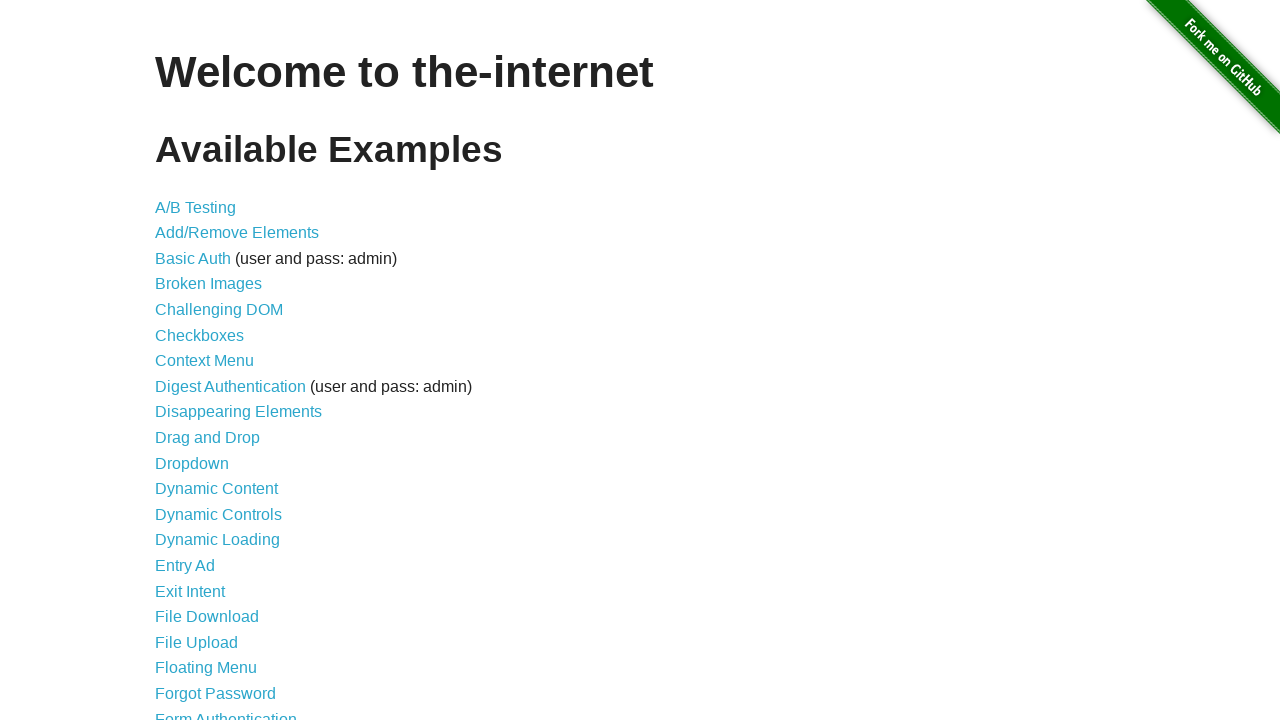

Injected jQuery library into the page if not already present
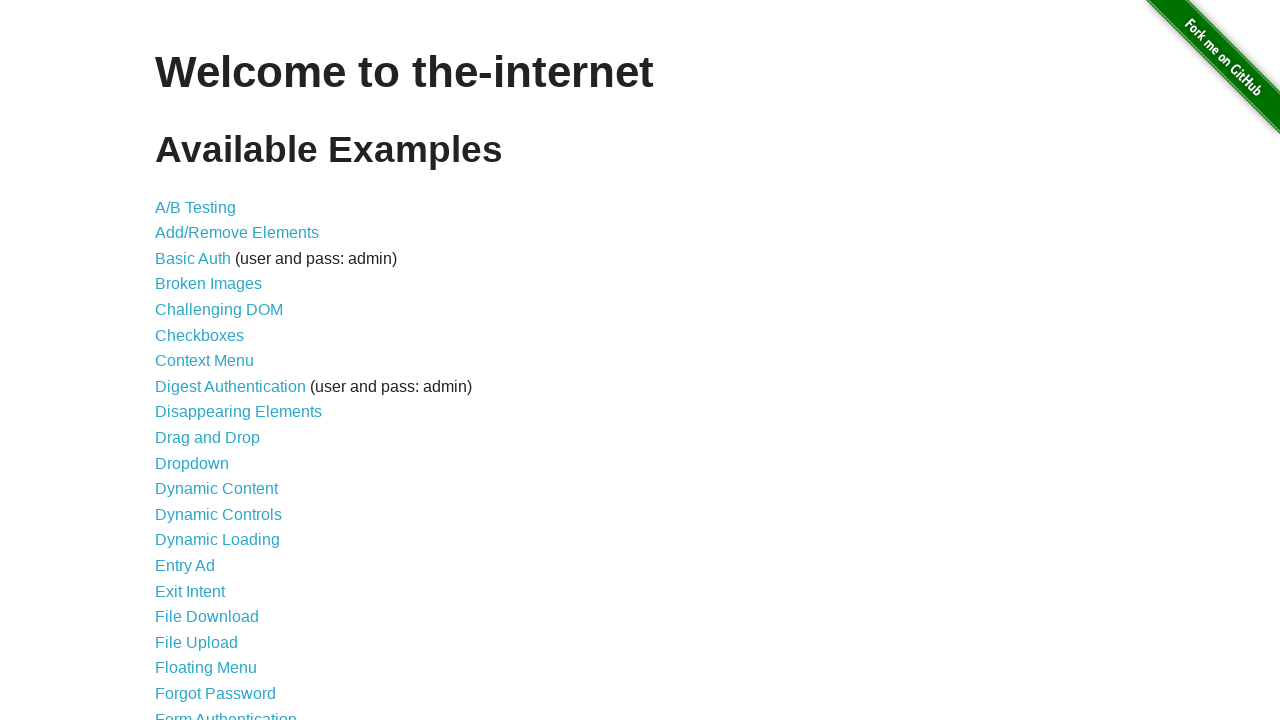

jQuery library loaded successfully
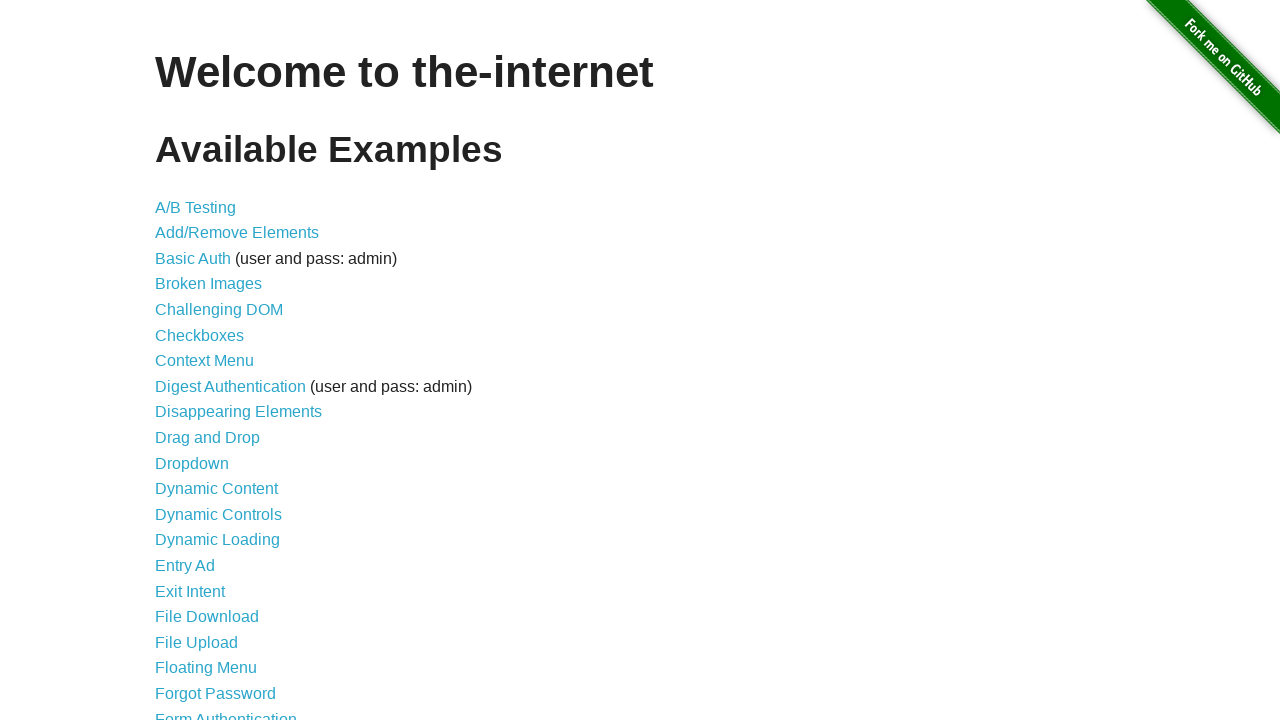

Injected jQuery Growl script into the page
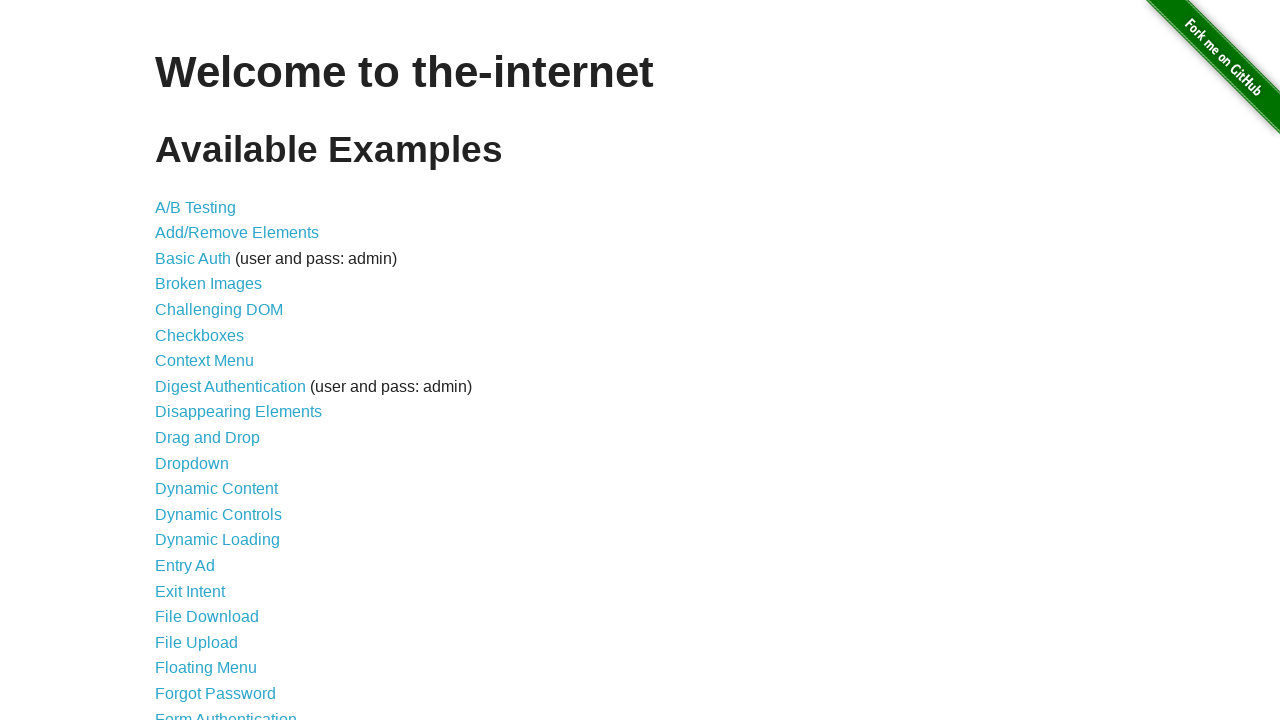

Injected jQuery Growl CSS stylesheet into the page
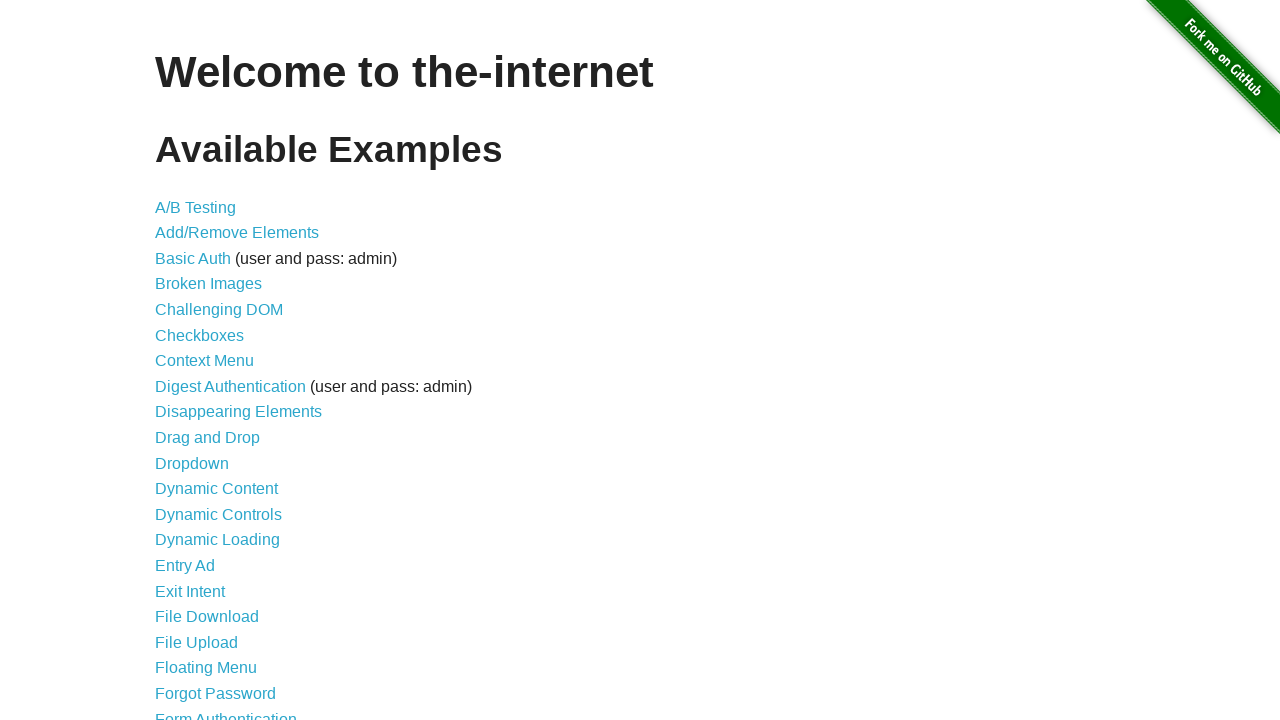

jQuery Growl library loaded and available
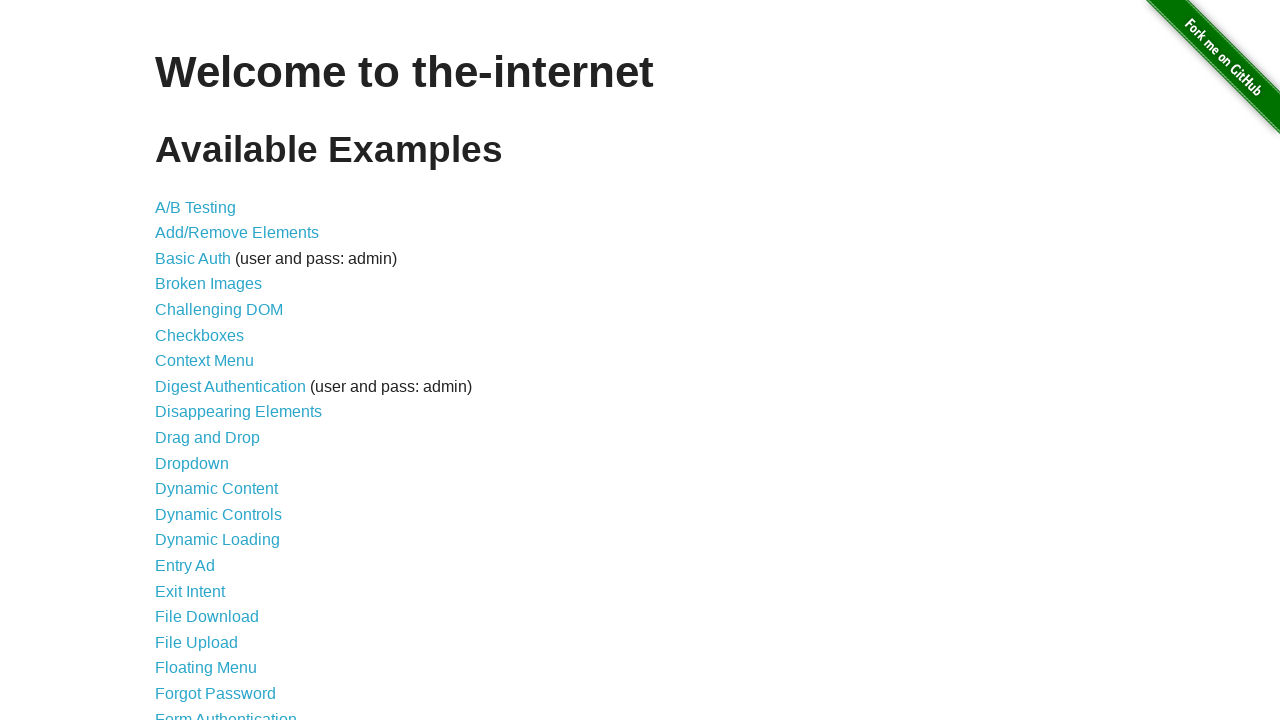

Displayed plain Growl notification with title 'GET' and message '/'
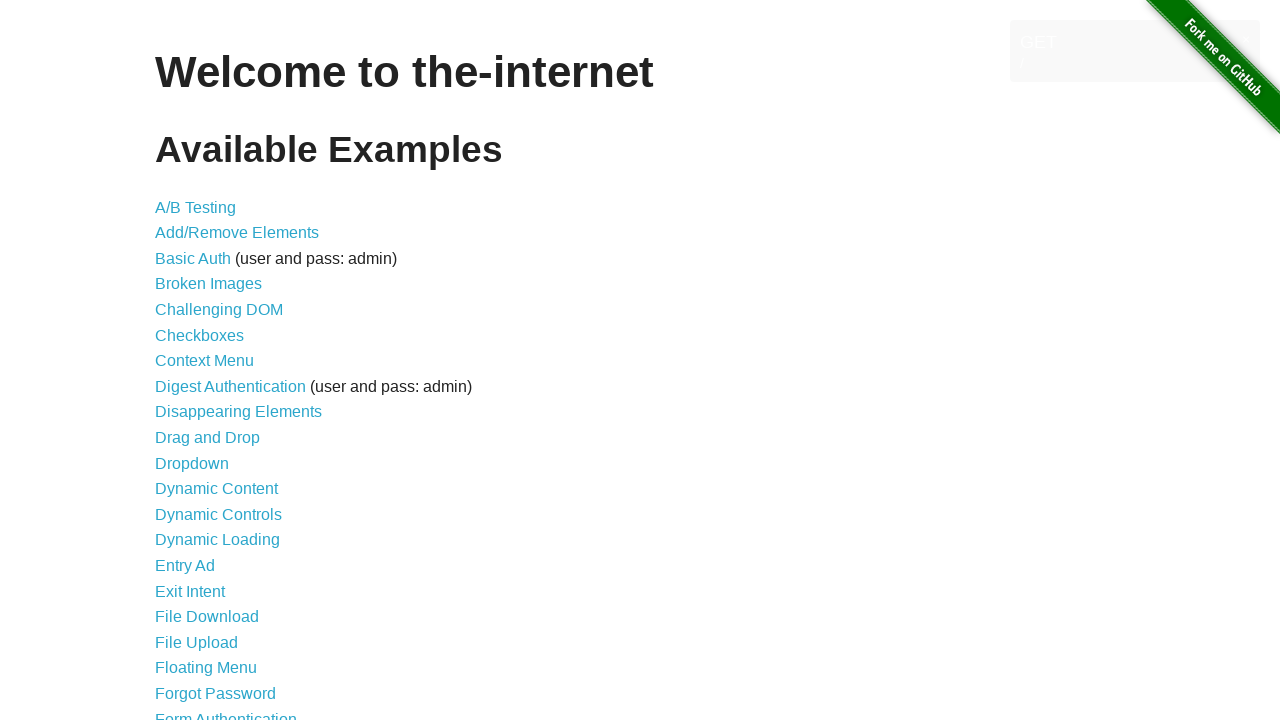

Displayed error Growl notification
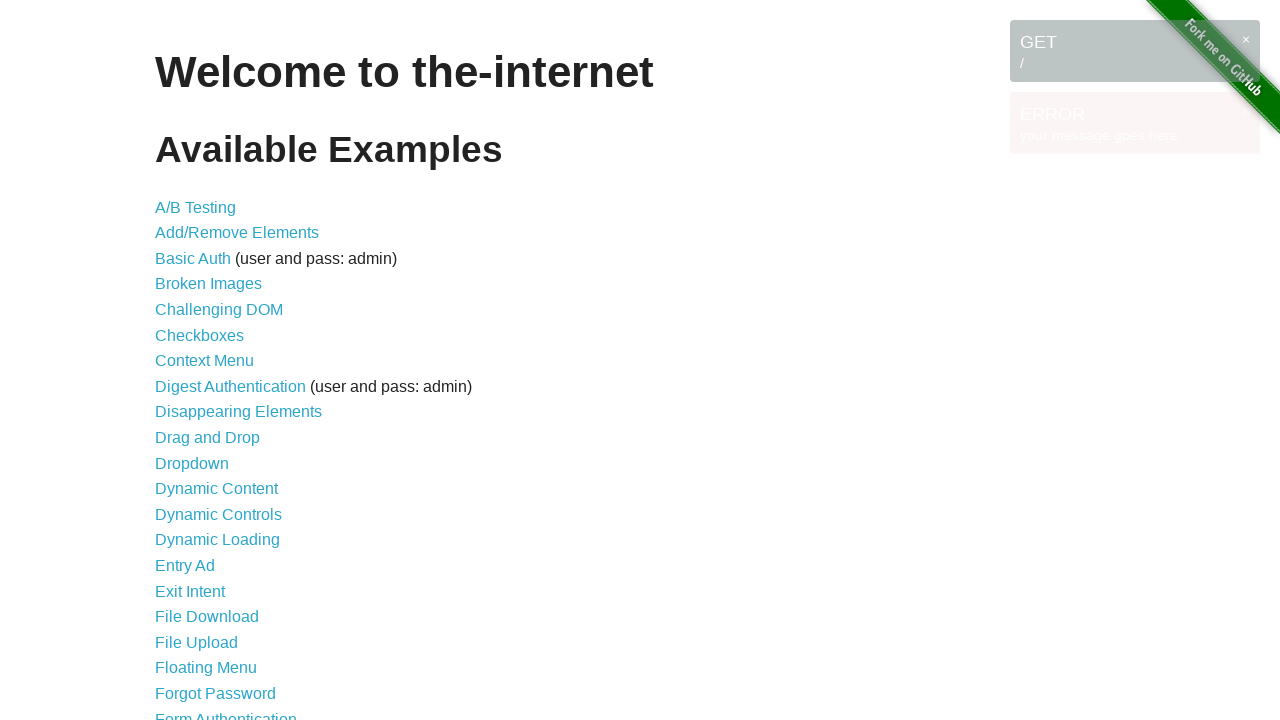

Displayed notice Growl notification
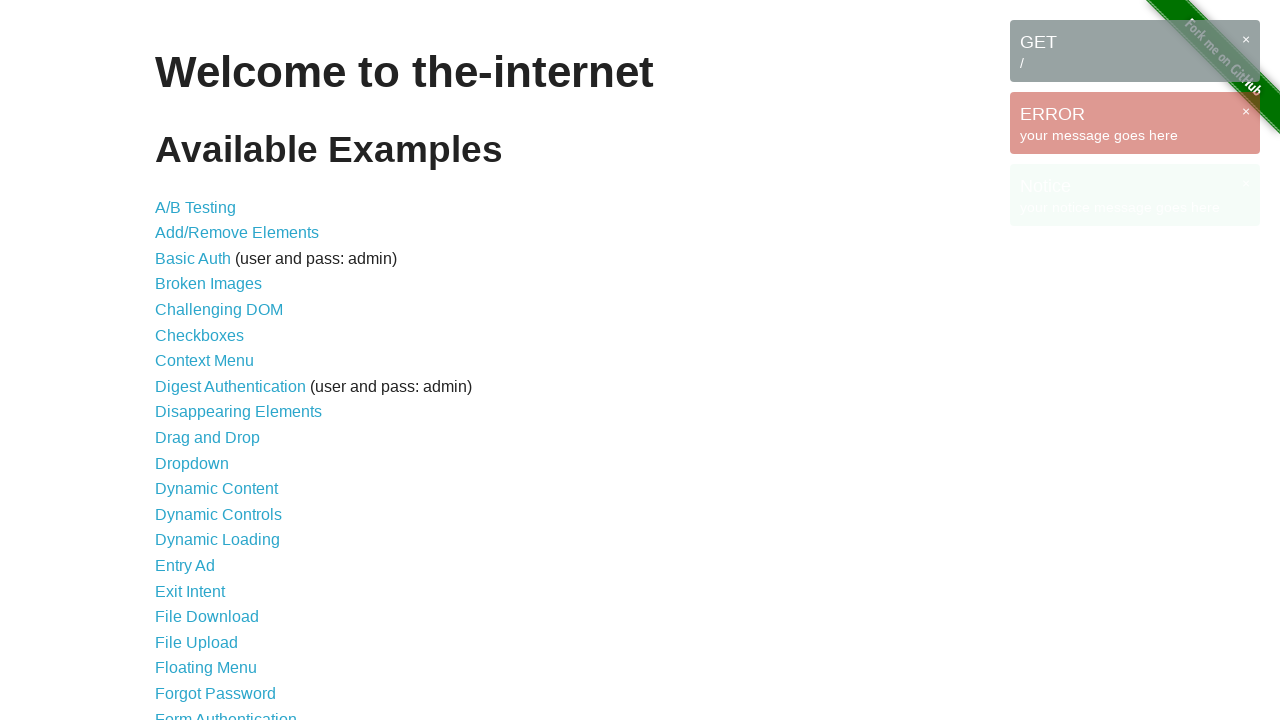

Displayed warning Growl notification
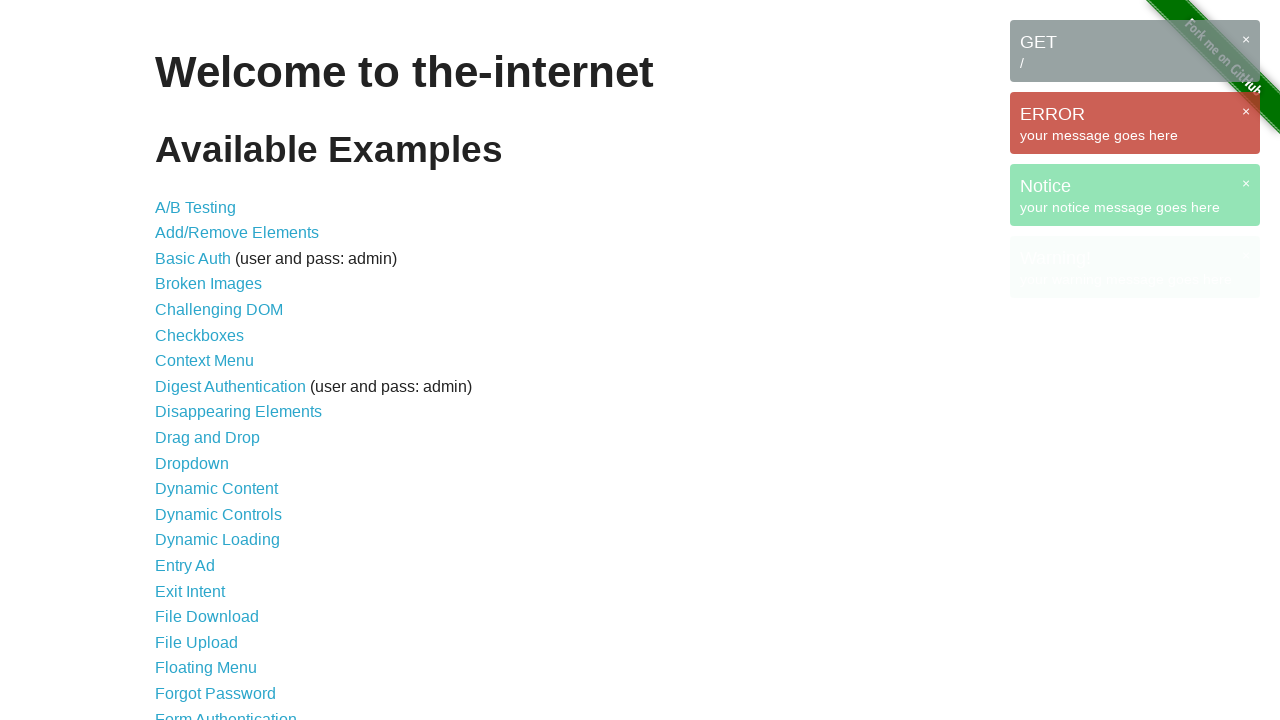

Waited 2 seconds to observe all notifications on page
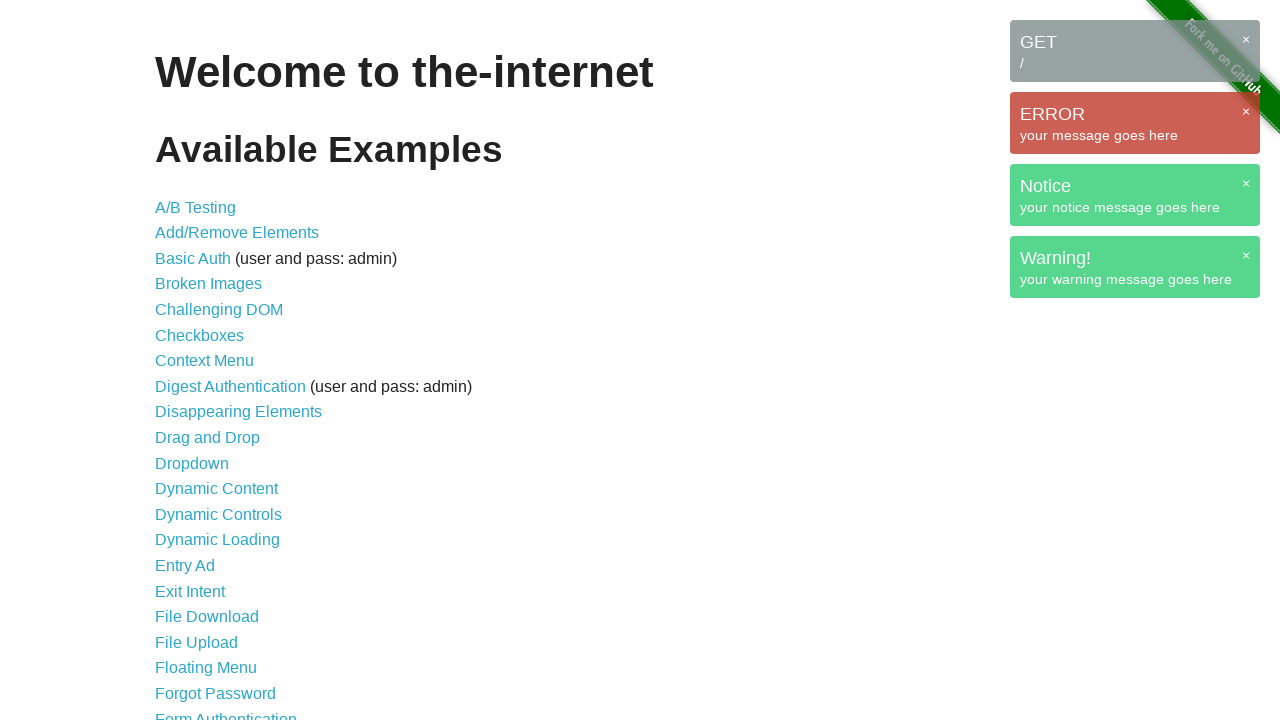

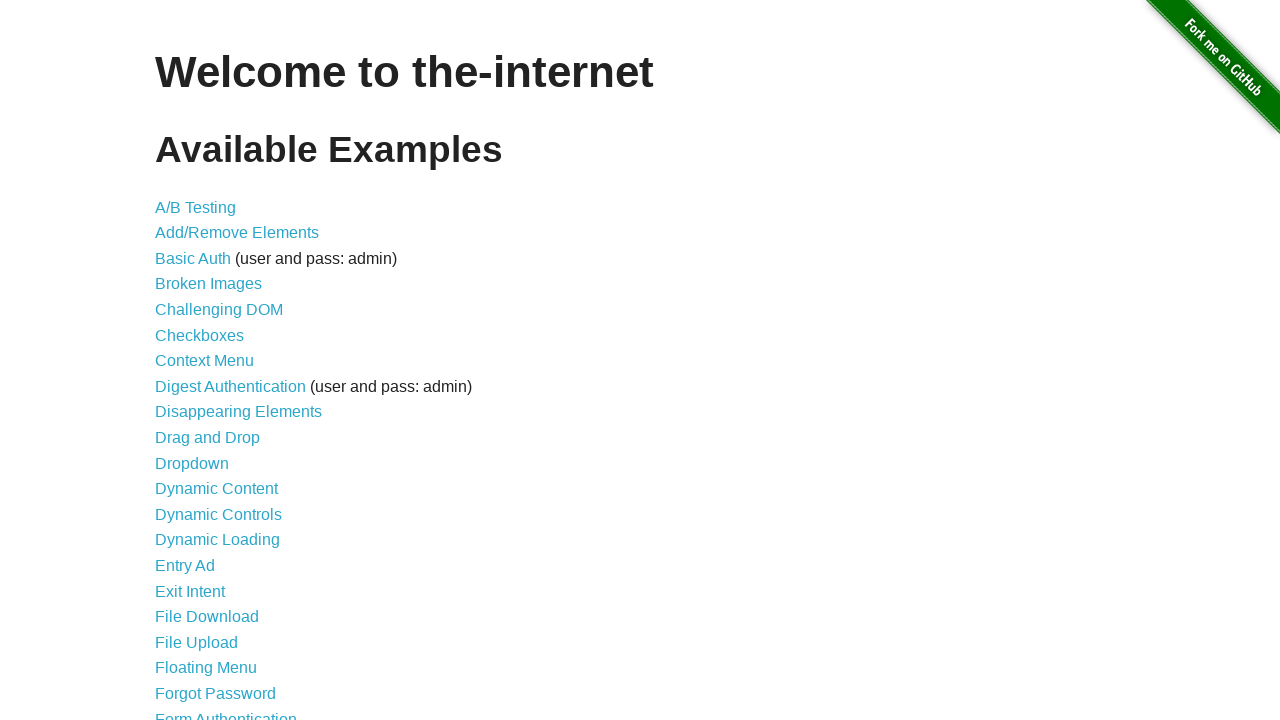